Tests browser window management by opening a new window and navigating to a second website (OrangeHRM) while keeping the original nopCommerce page open in the first window.

Starting URL: https://demo.nopcommerce.com/

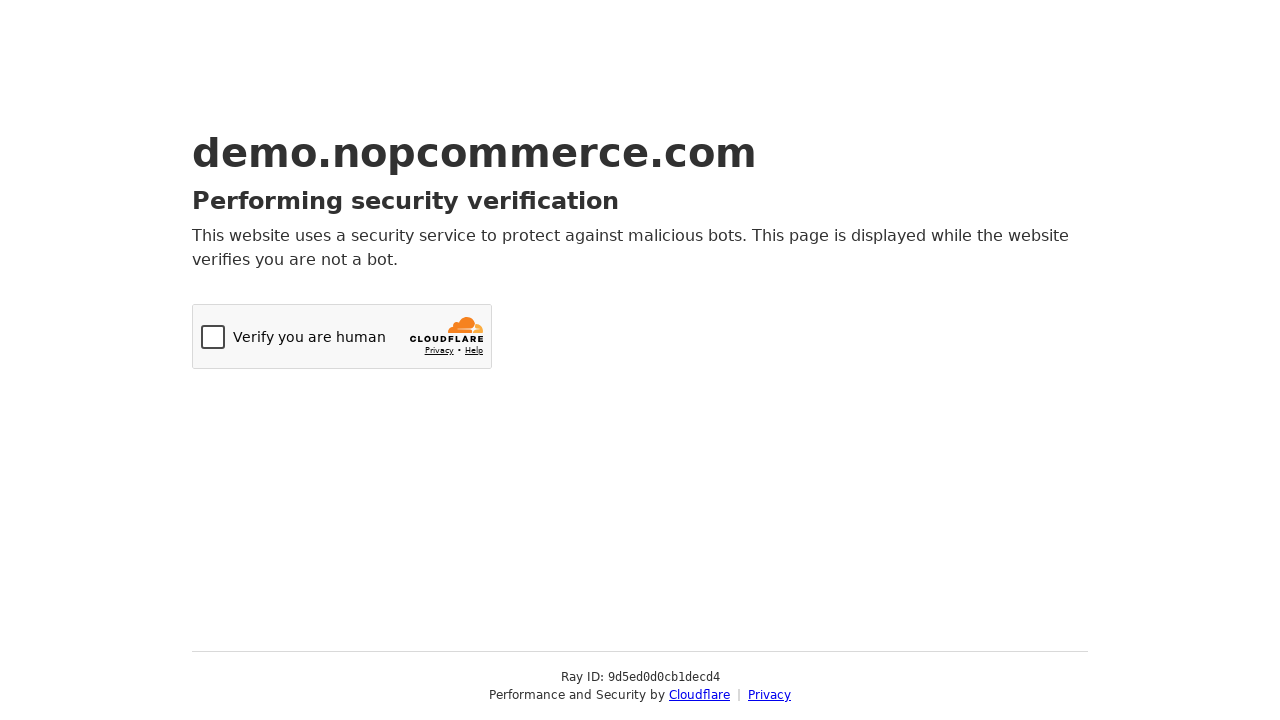

Opened a new browser window/page
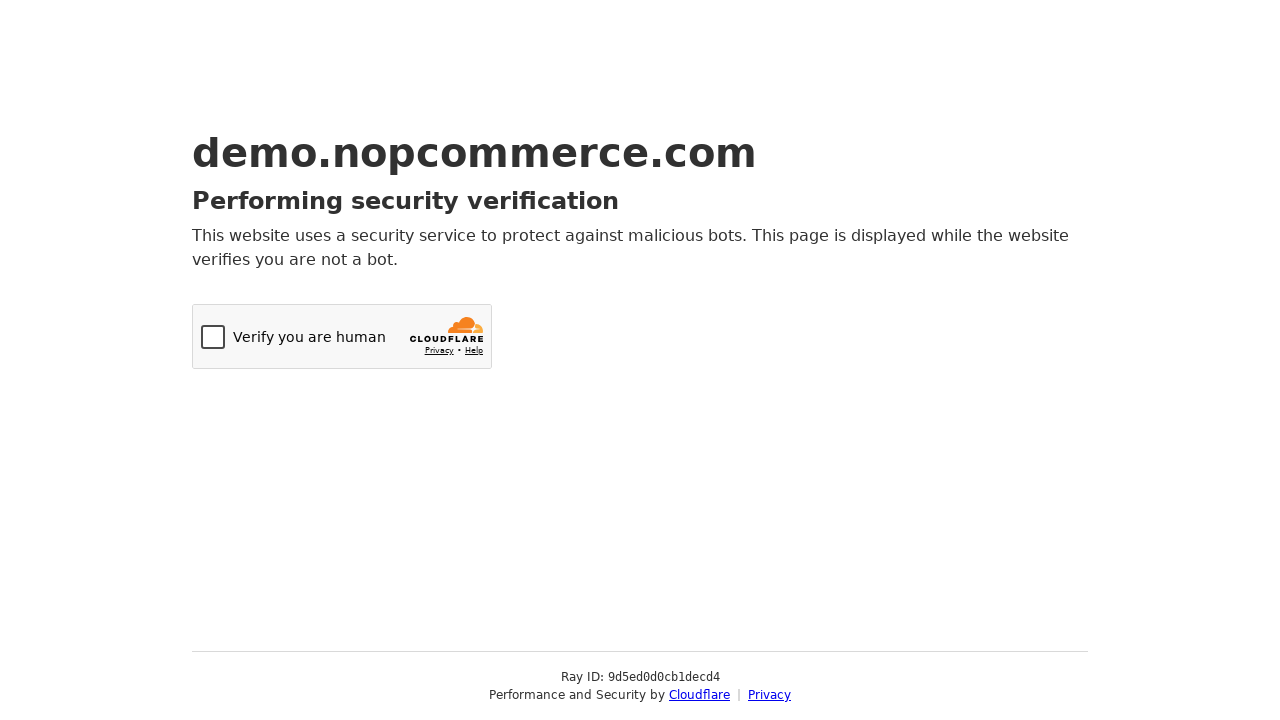

Navigated to OrangeHRM website in new window
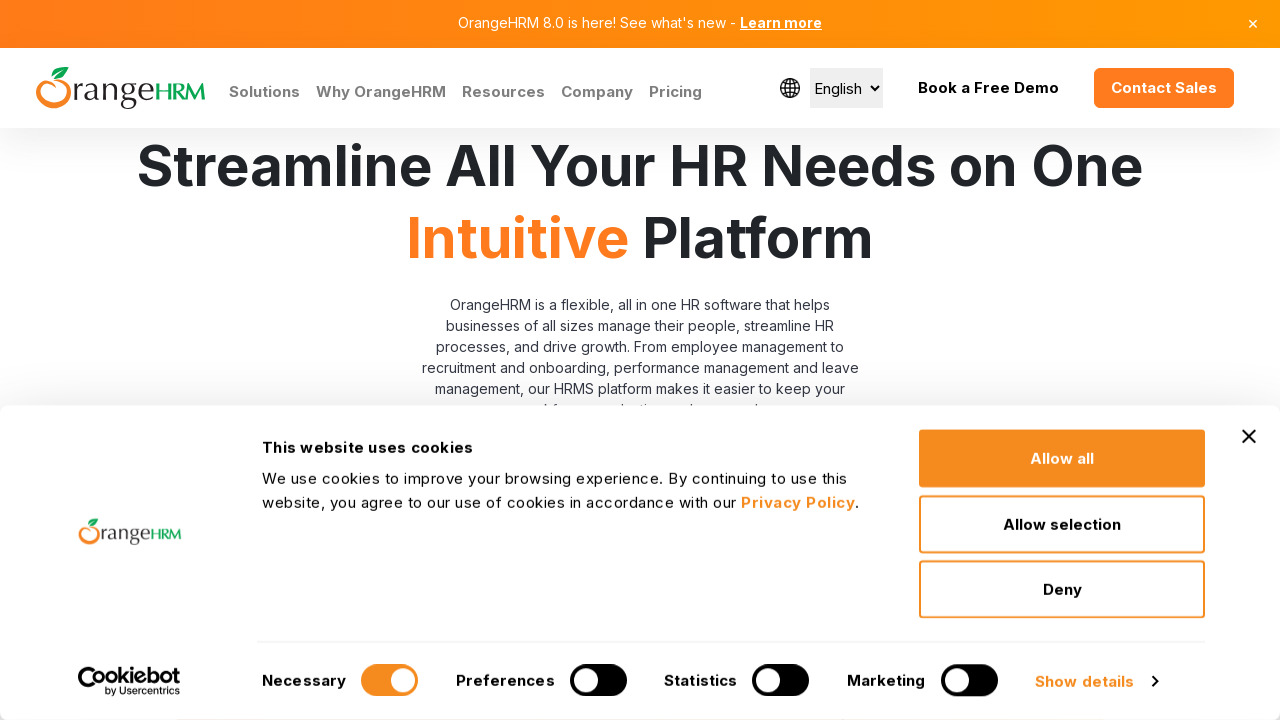

OrangeHRM page loaded (domcontentloaded state)
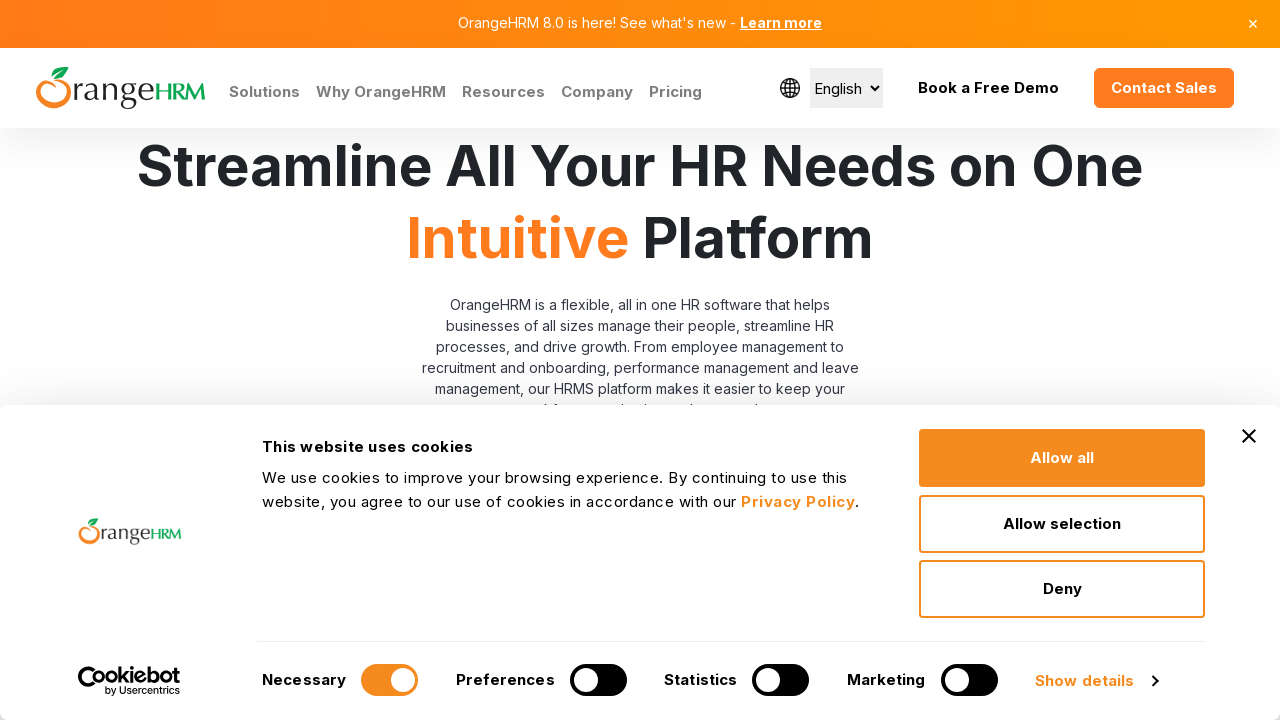

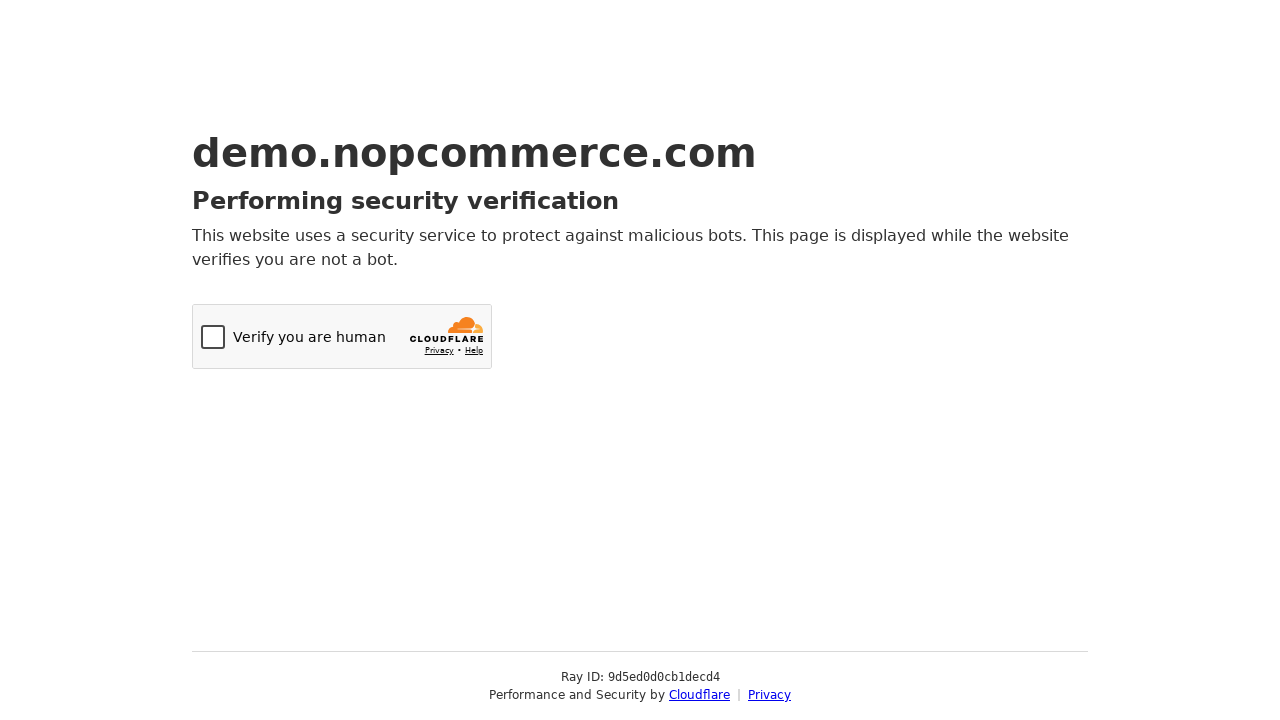